Navigates to the USGS Earth Explorer website and verifies the page loads successfully

Starting URL: https://earthexplorer.usgs.gov/

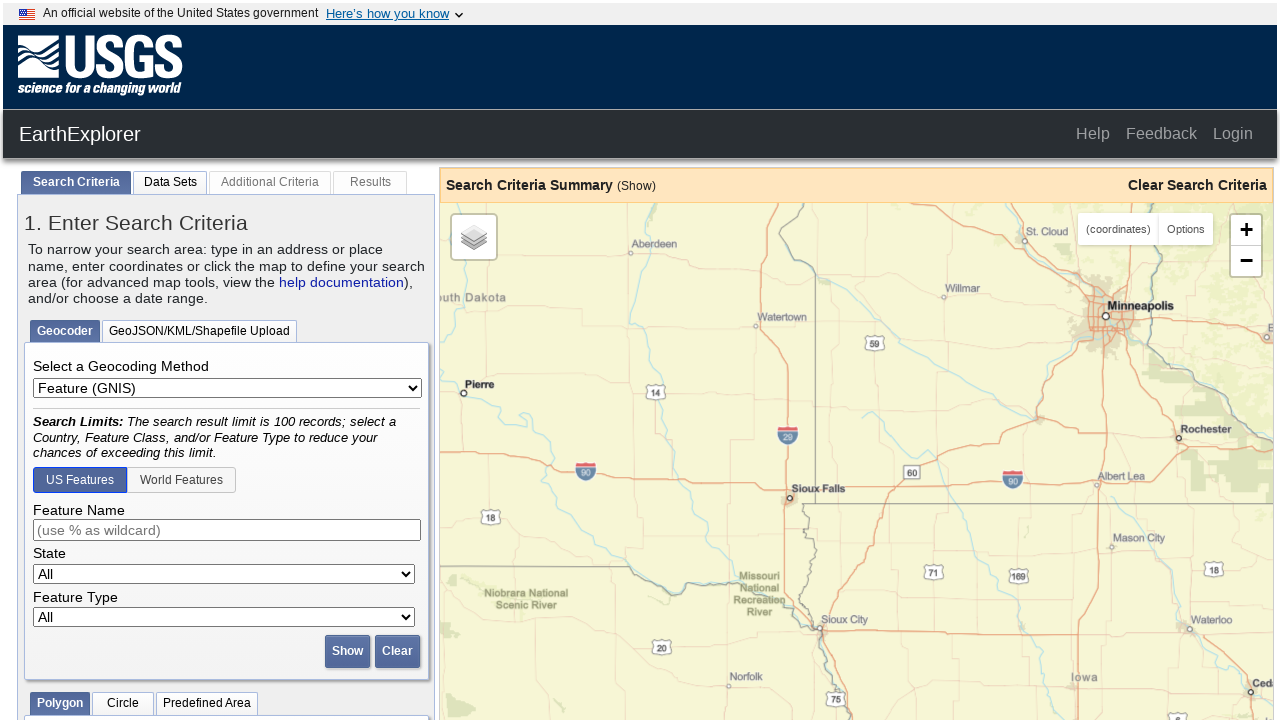

Navigated to USGS Earth Explorer website
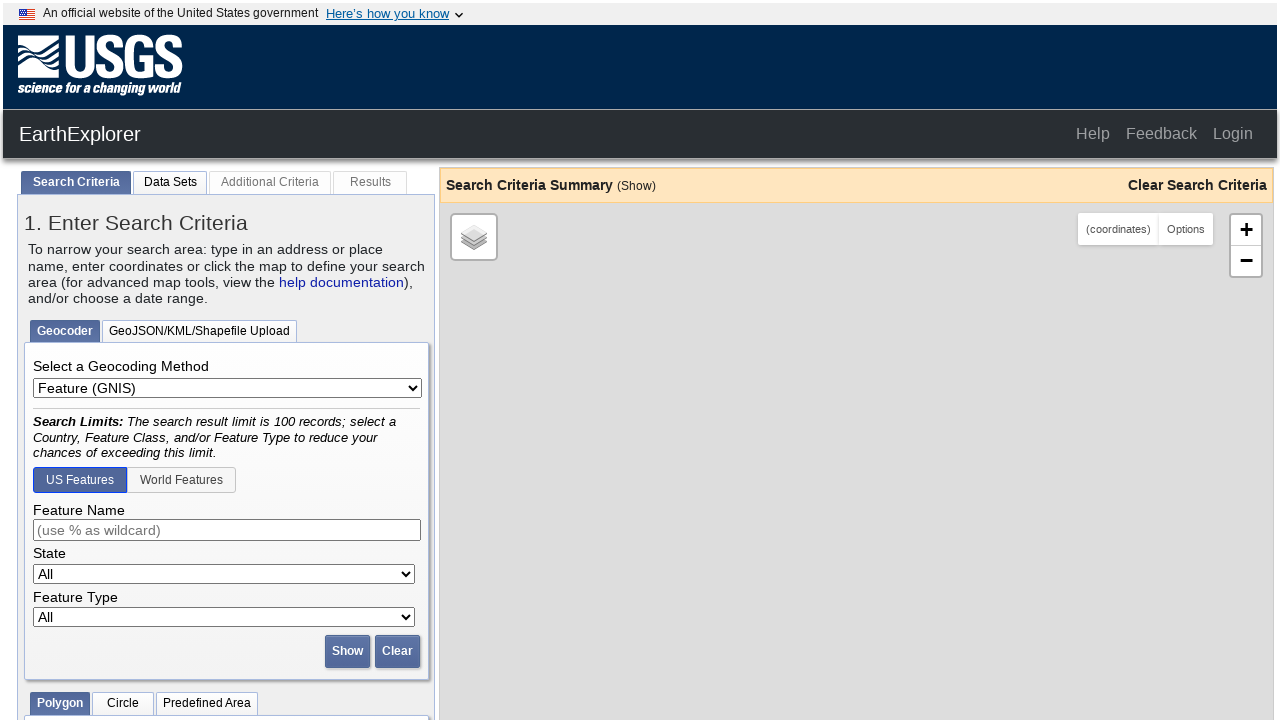

Page DOM content loaded successfully
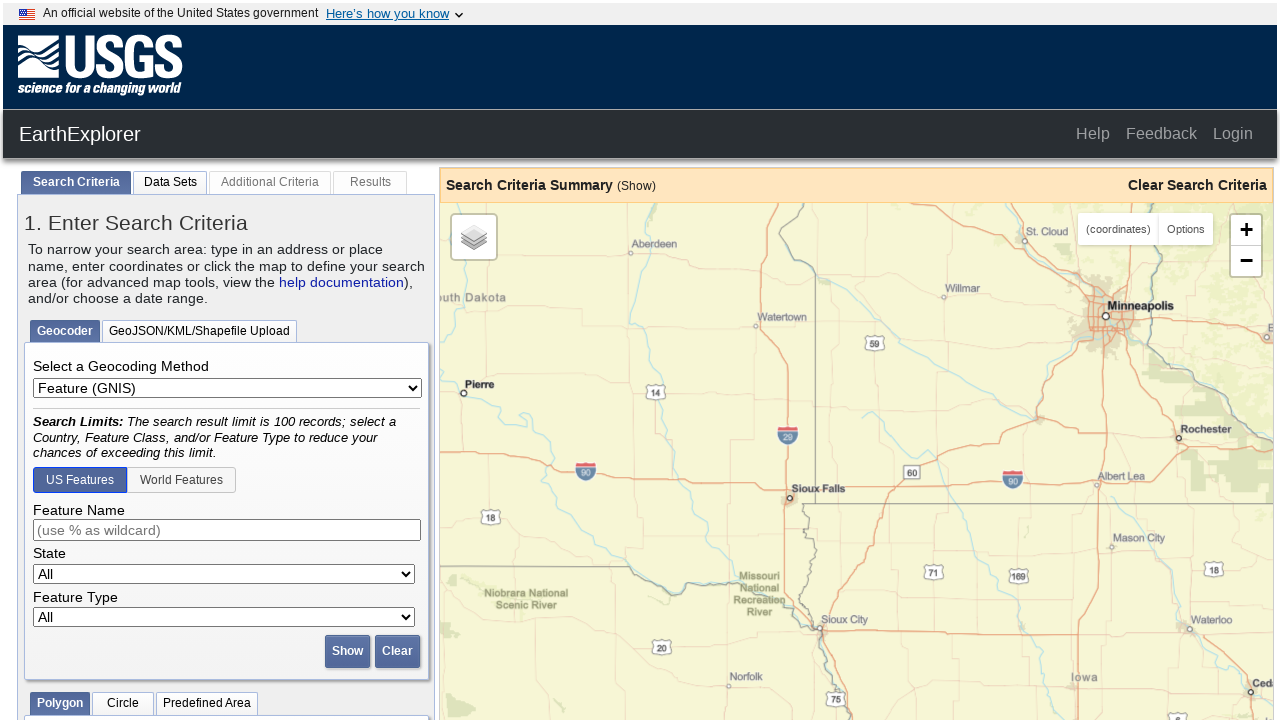

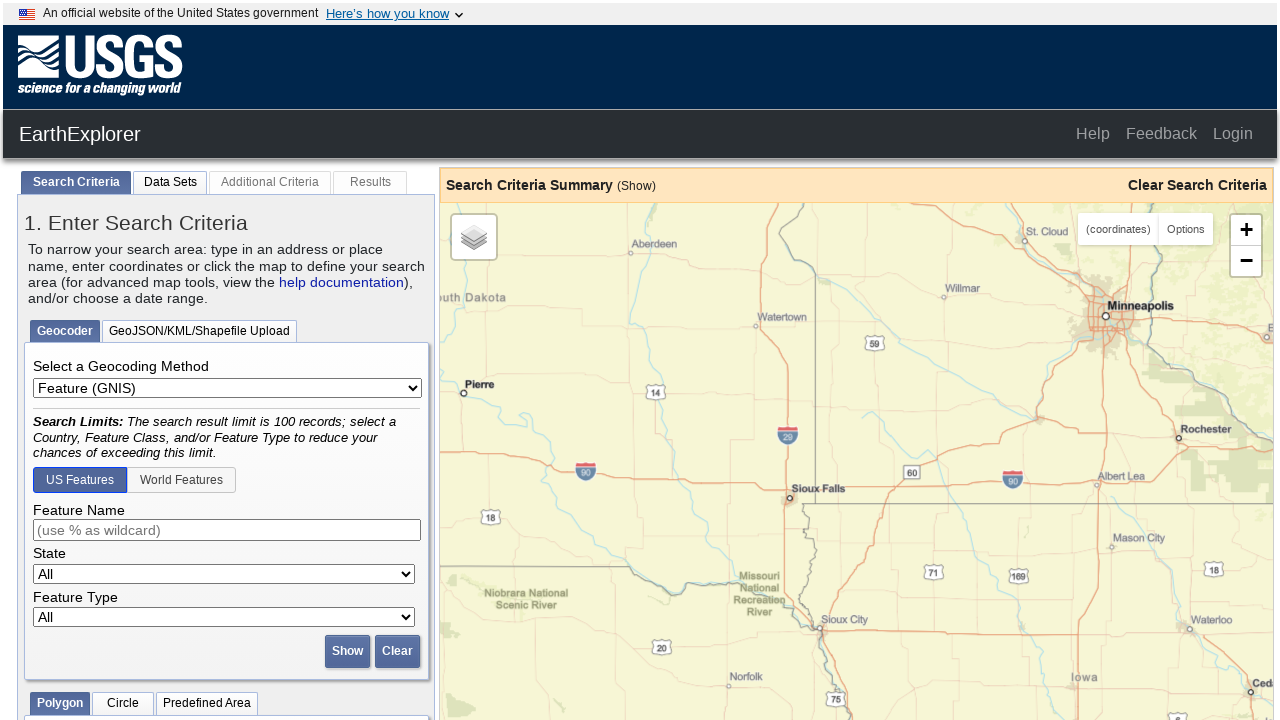